Tests radio button selection, modal display, and dropdown selection on a practice form page

Starting URL: https://rahulshettyacademy.com/loginpagePractise/#

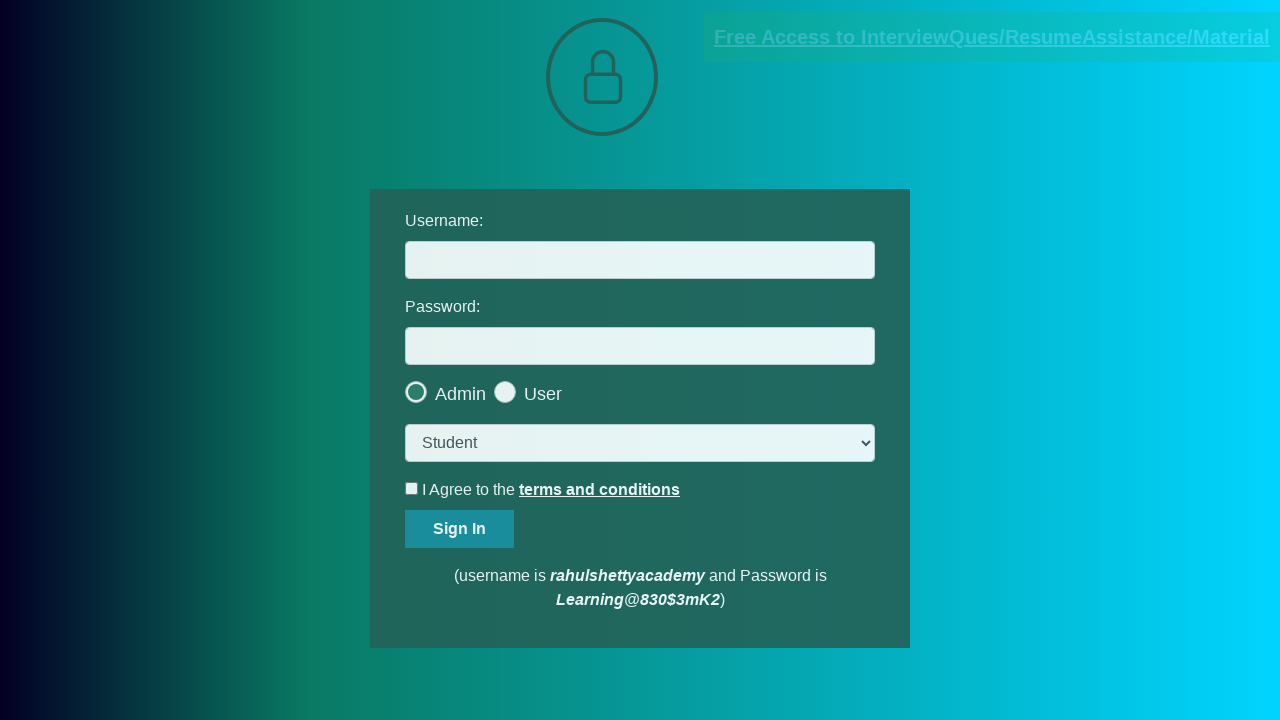

Clicked the second radio button option at (543, 394) on .customradio >> nth=1 >> .radiotextsty
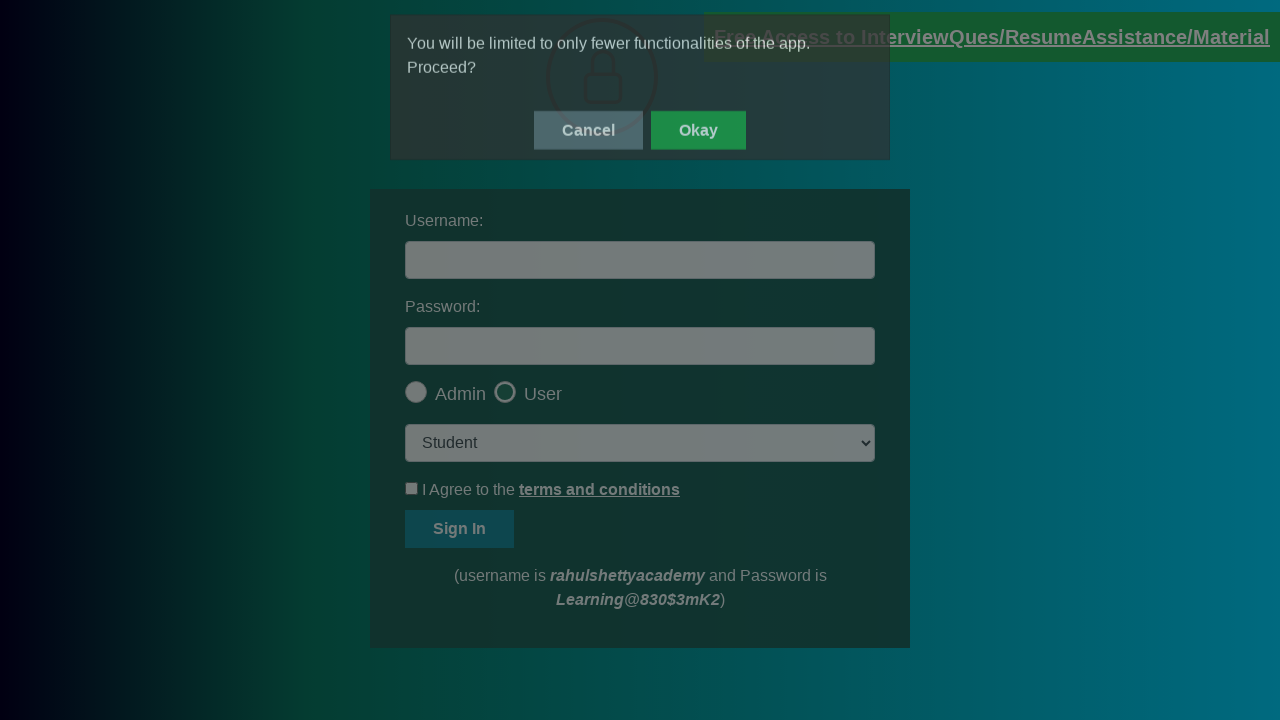

Modal body became visible
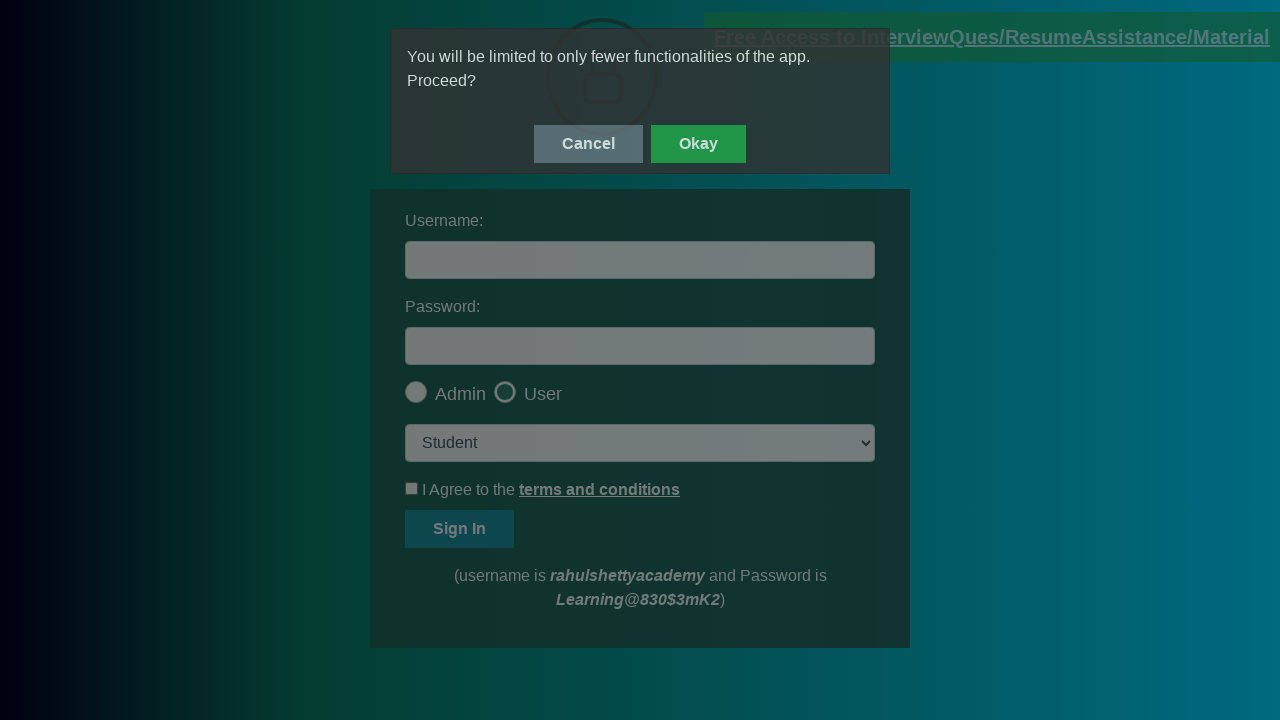

Selected 'Consultant' from the dropdown on select.form-control
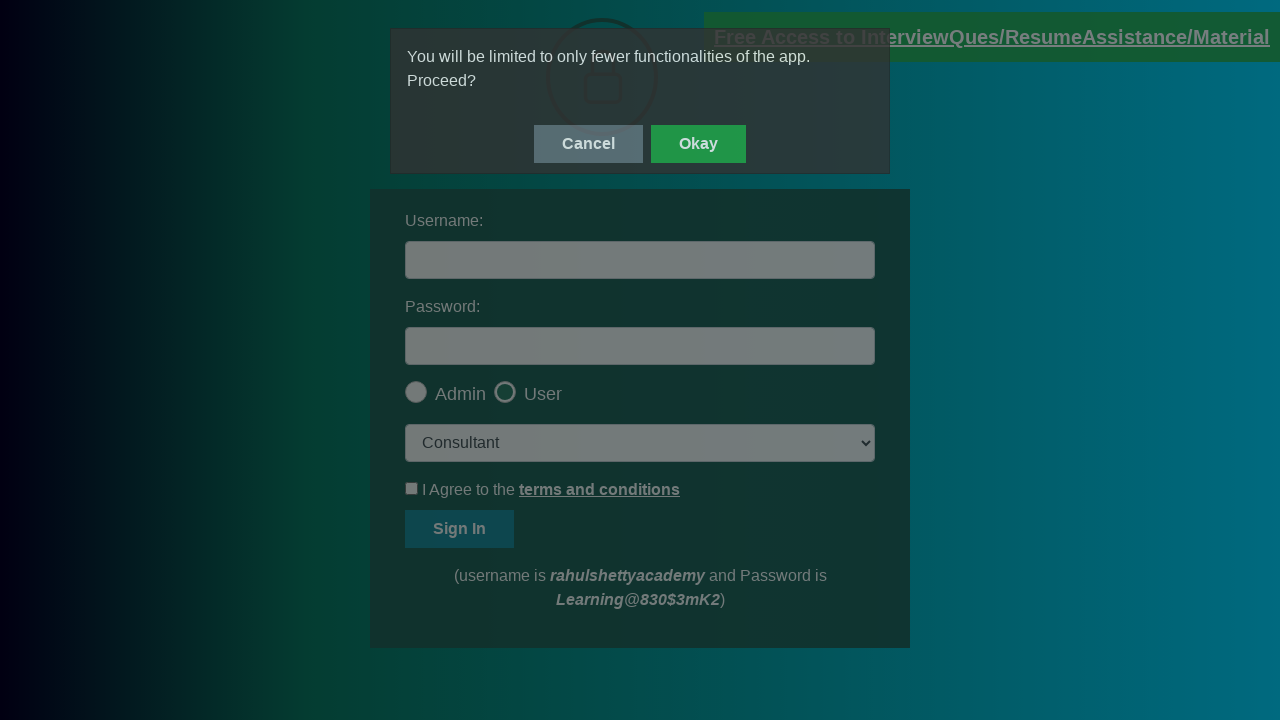

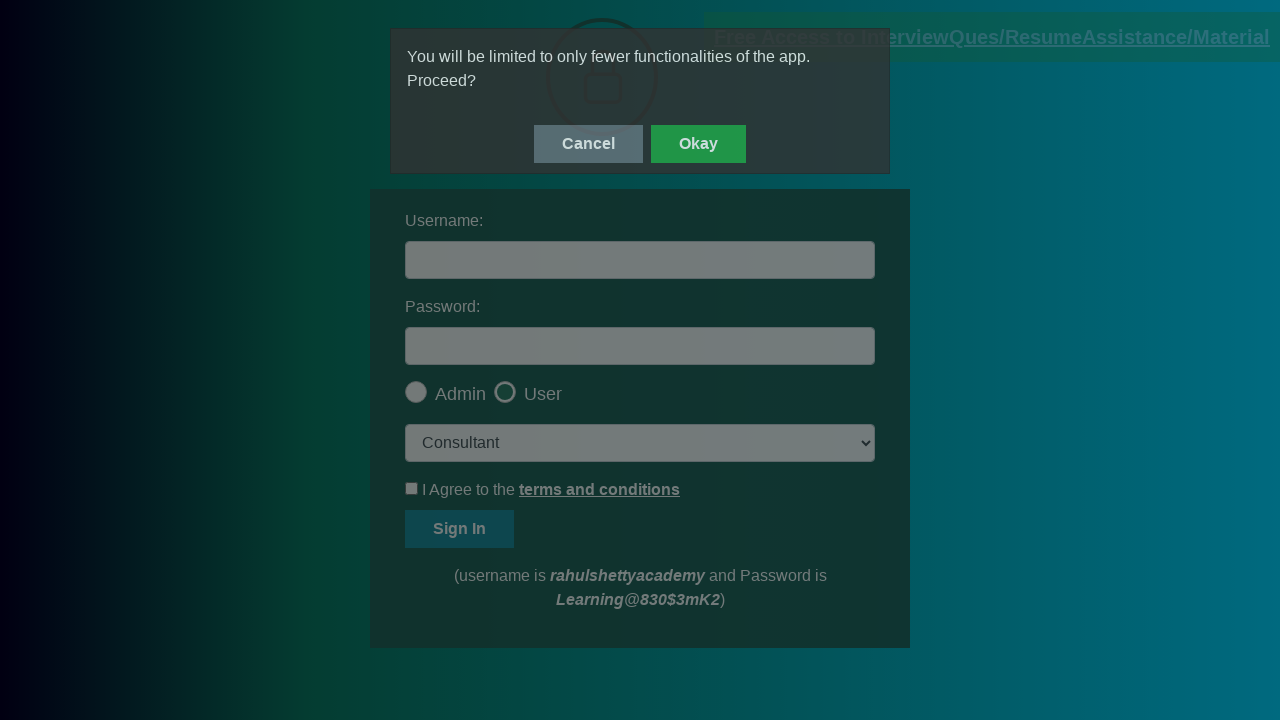